Performs a right-click (context click) action on the Flipkart homepage

Starting URL: https://www.flipkart.com

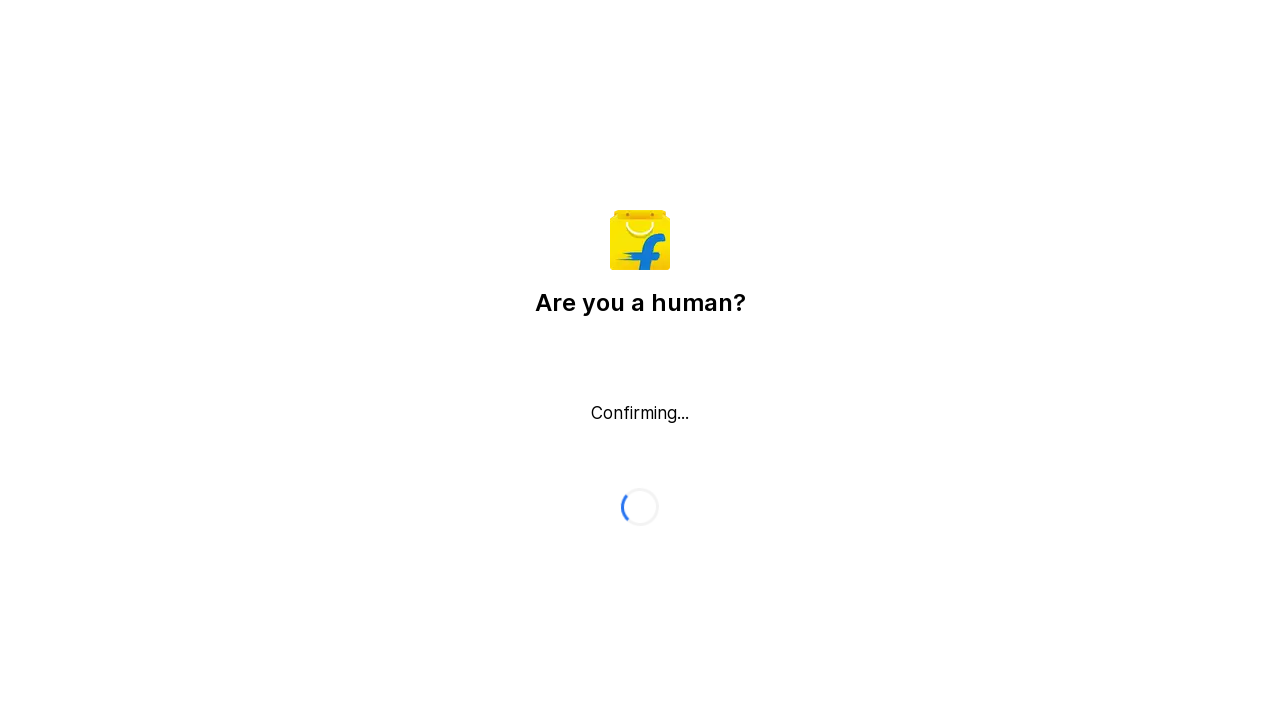

Performed right-click (context click) on Flipkart homepage at (640, 360) on body
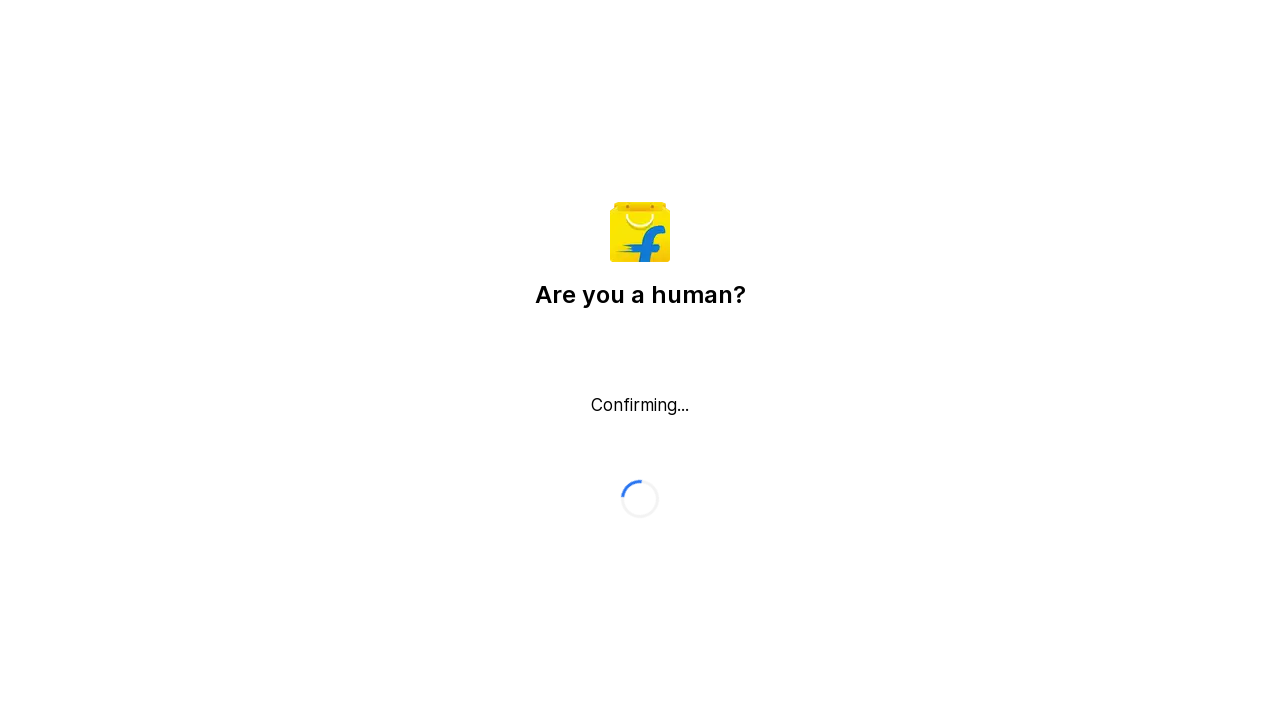

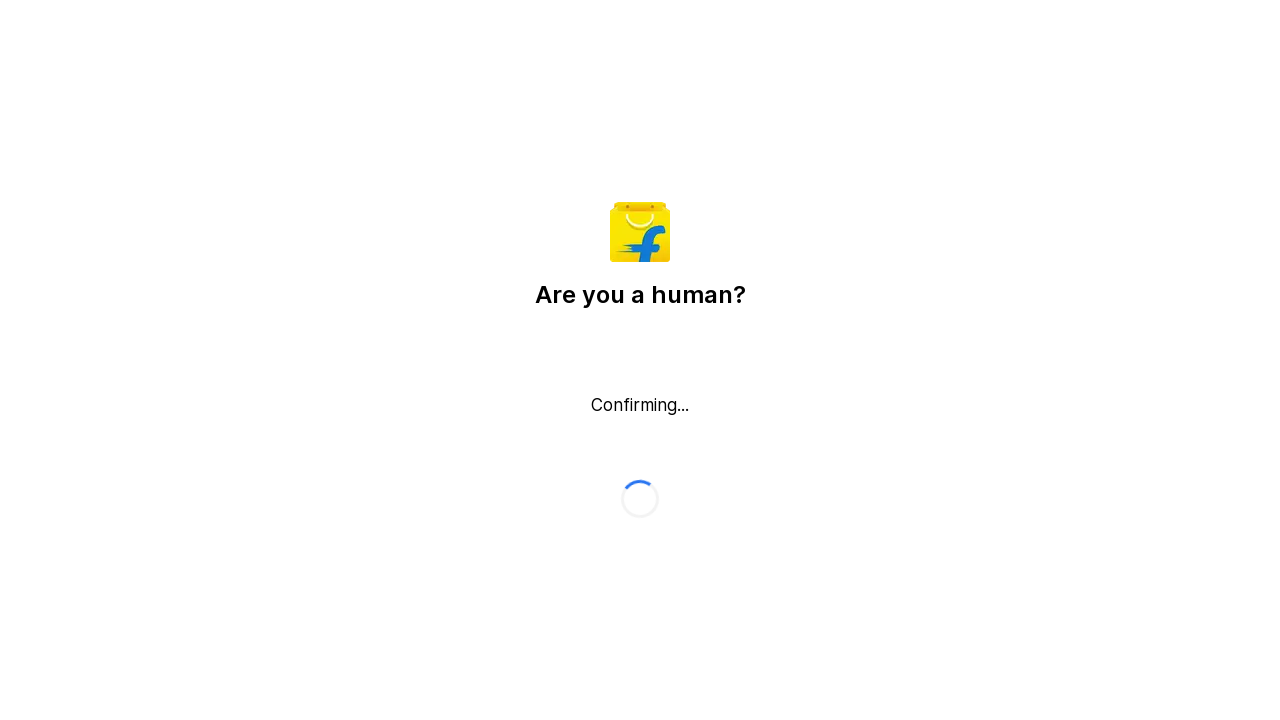